Navigates to the JavaScript alerts test page and maximizes the window

Starting URL: https://the-internet.herokuapp.com/javascript_alerts

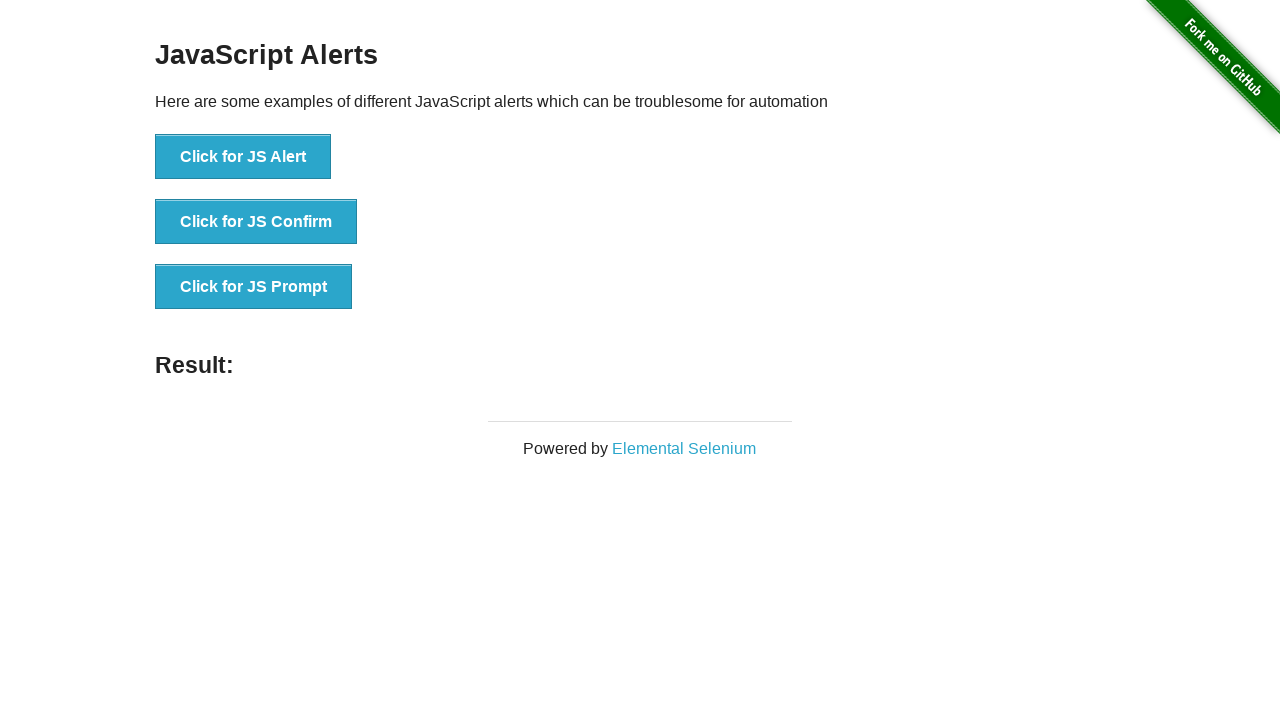

Navigated to JavaScript alerts test page
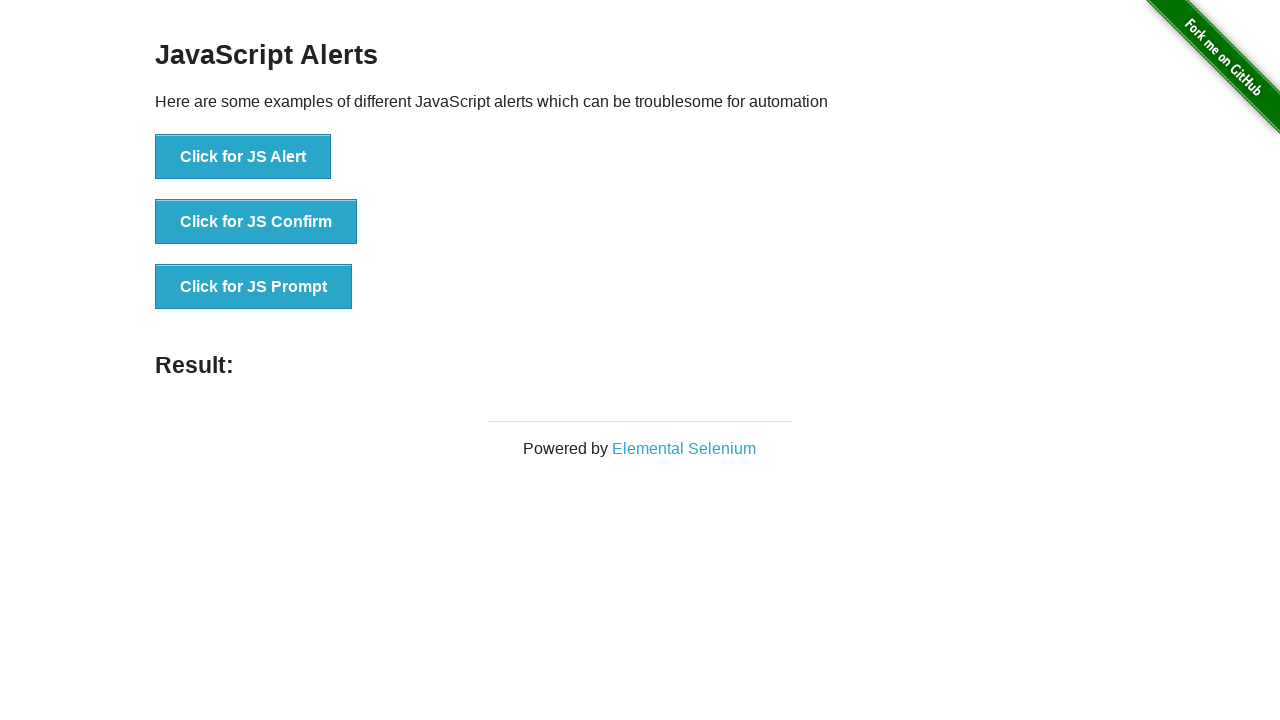

Maximized browser window to 1920x1080
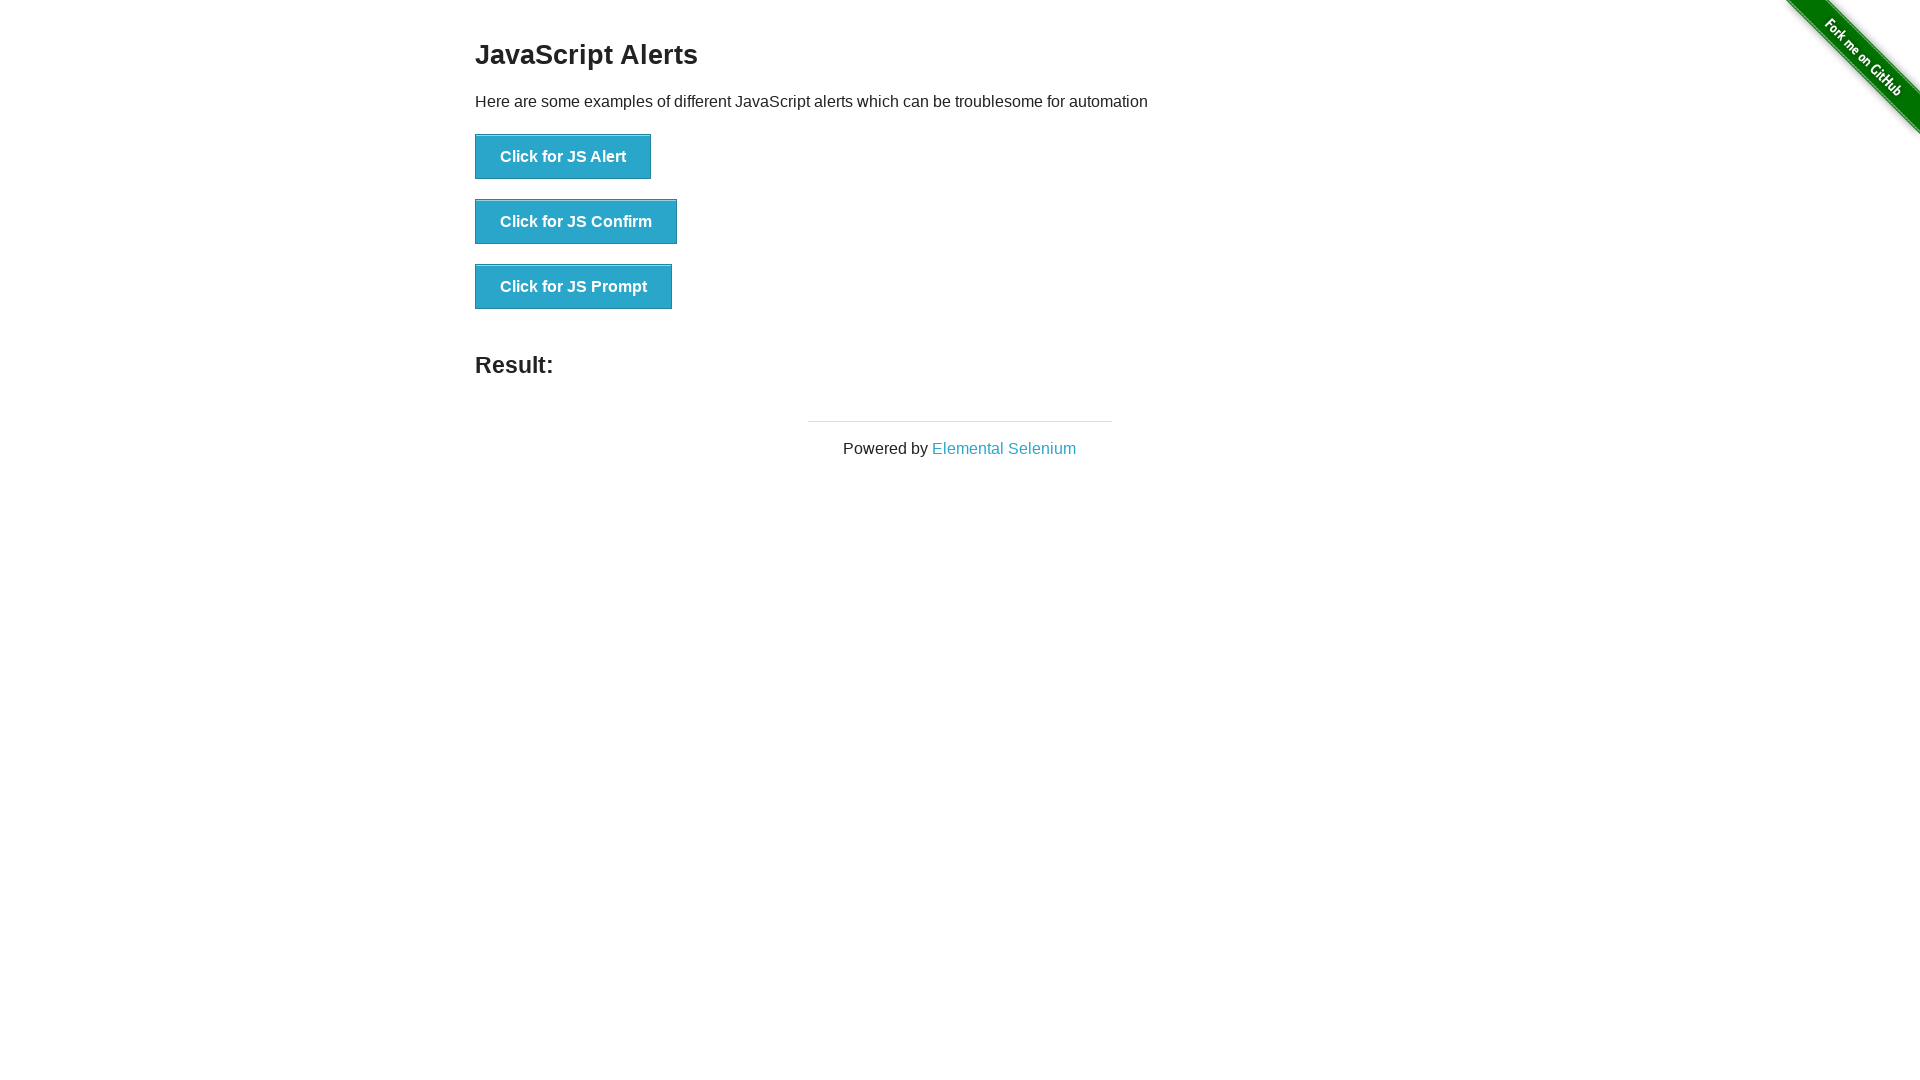

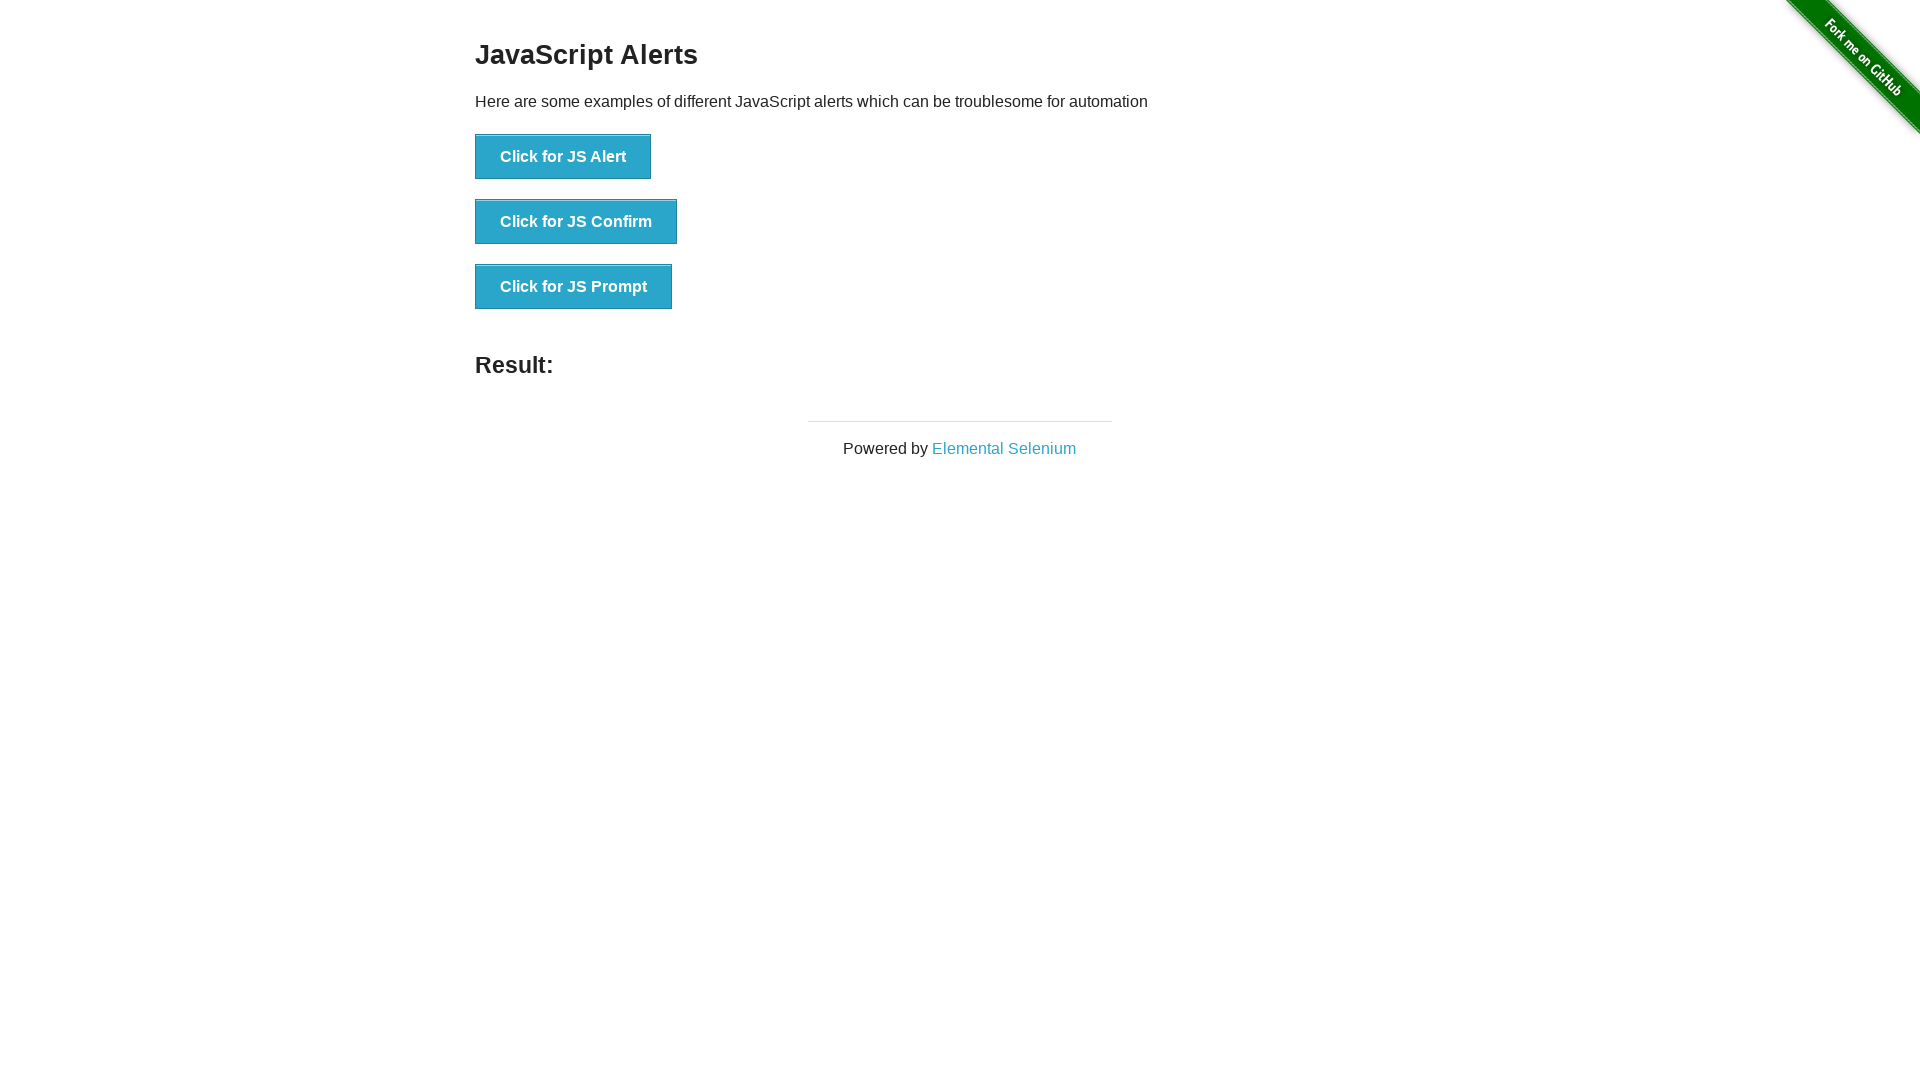